Loads a Spanish language MDX blog post and verifies the title and content are displayed in Spanish

Starting URL: https://incidentdatabase.ai/es/blog/representation-and-imagination

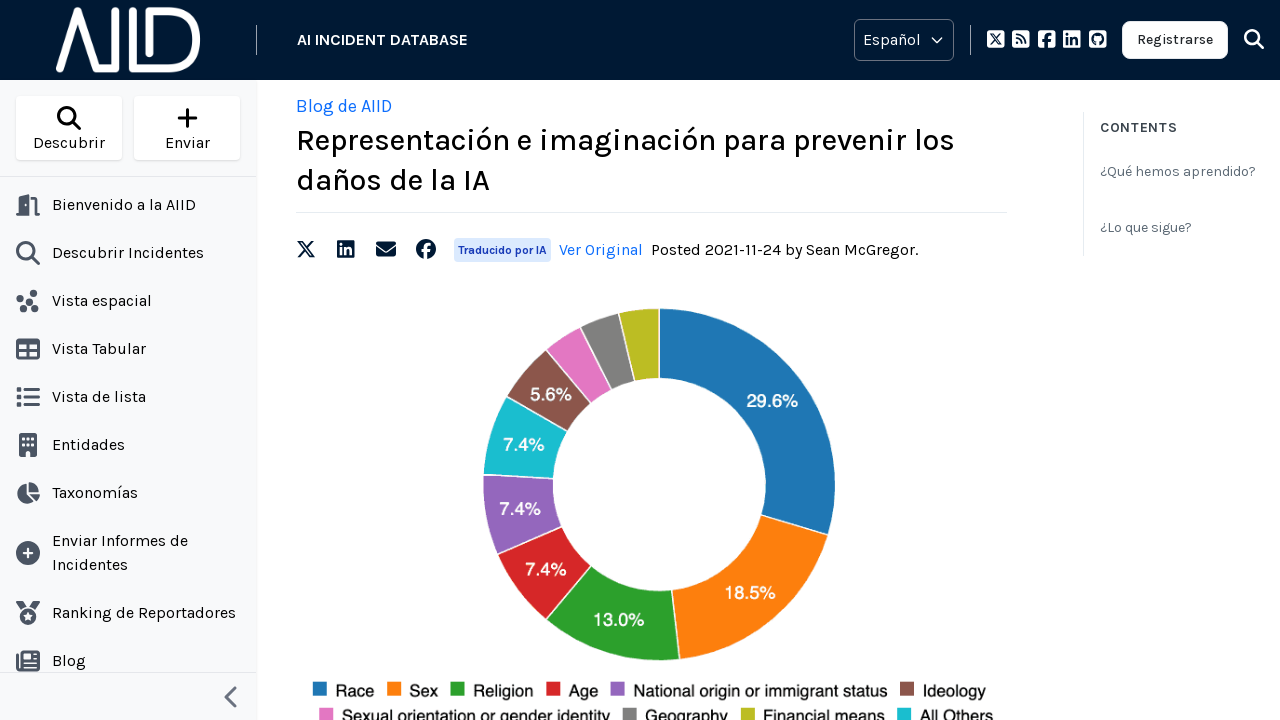

Set viewport size to 1280x1000
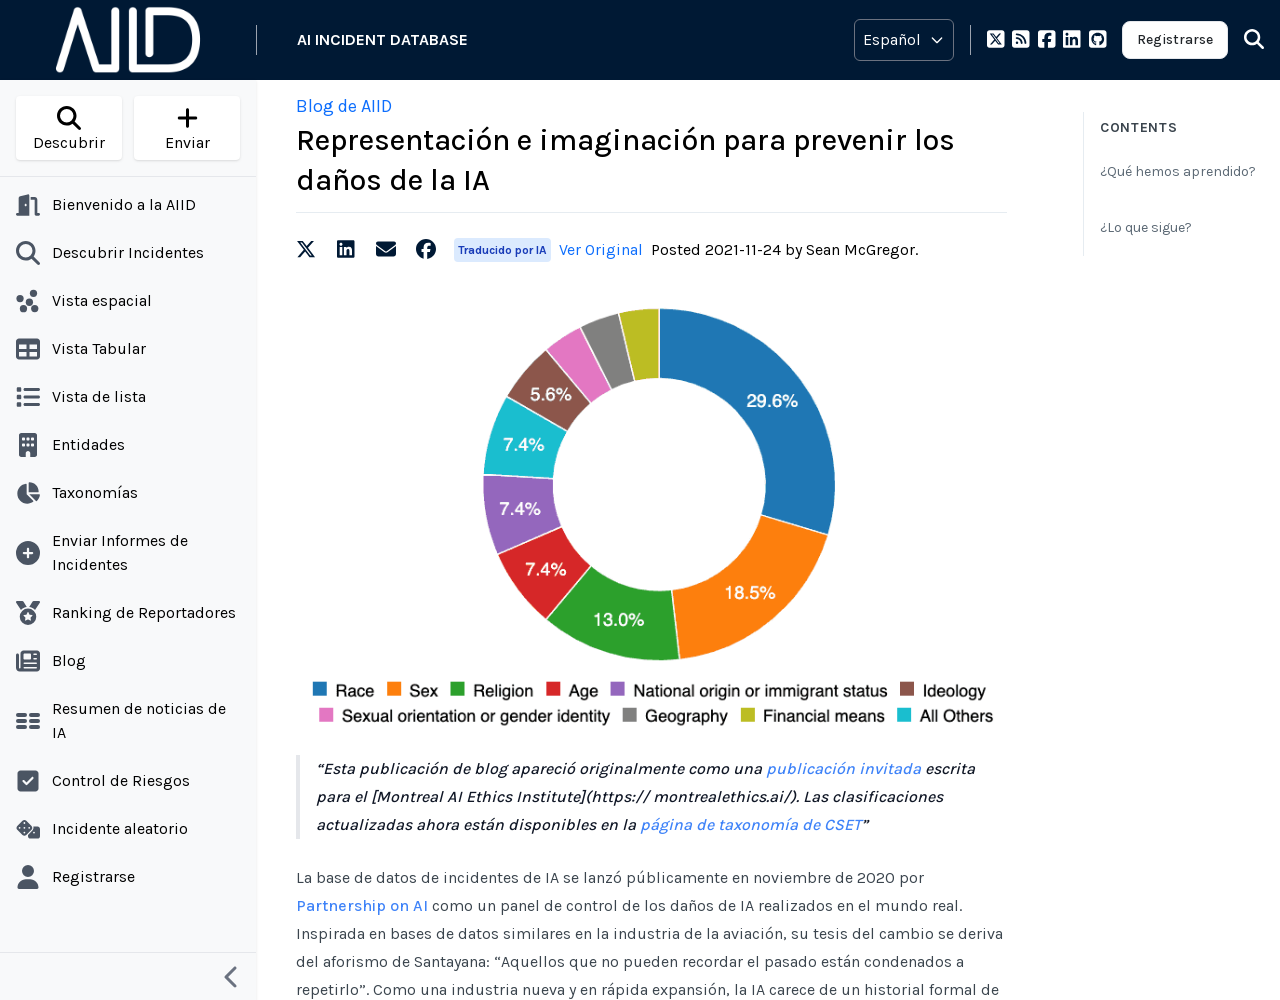

Waited for blog post title selector to load
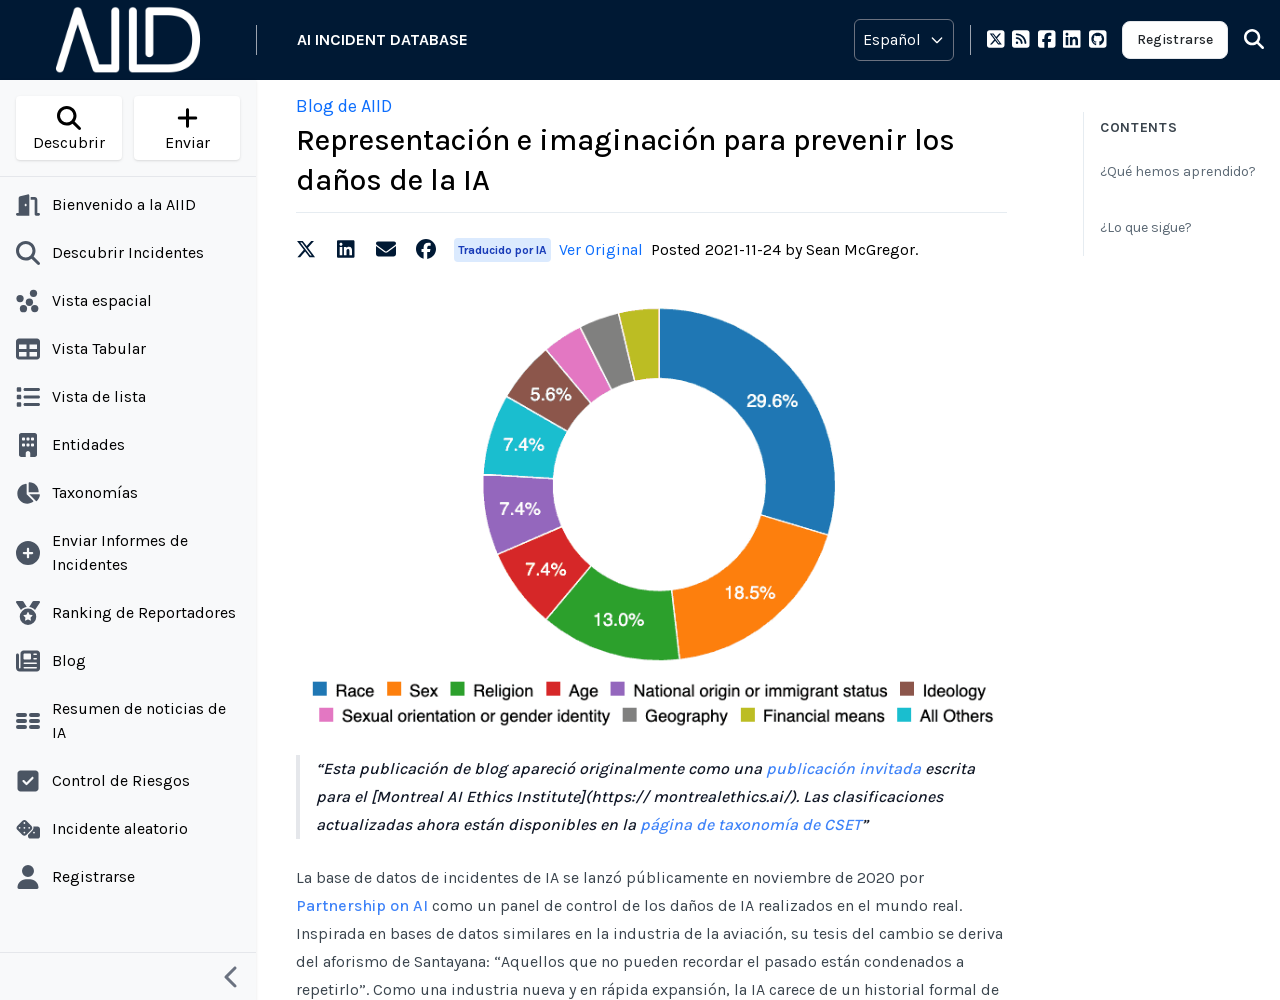

Verified Spanish blog post title 'Representación e imaginación para prevenir los daños de la IA' is displayed
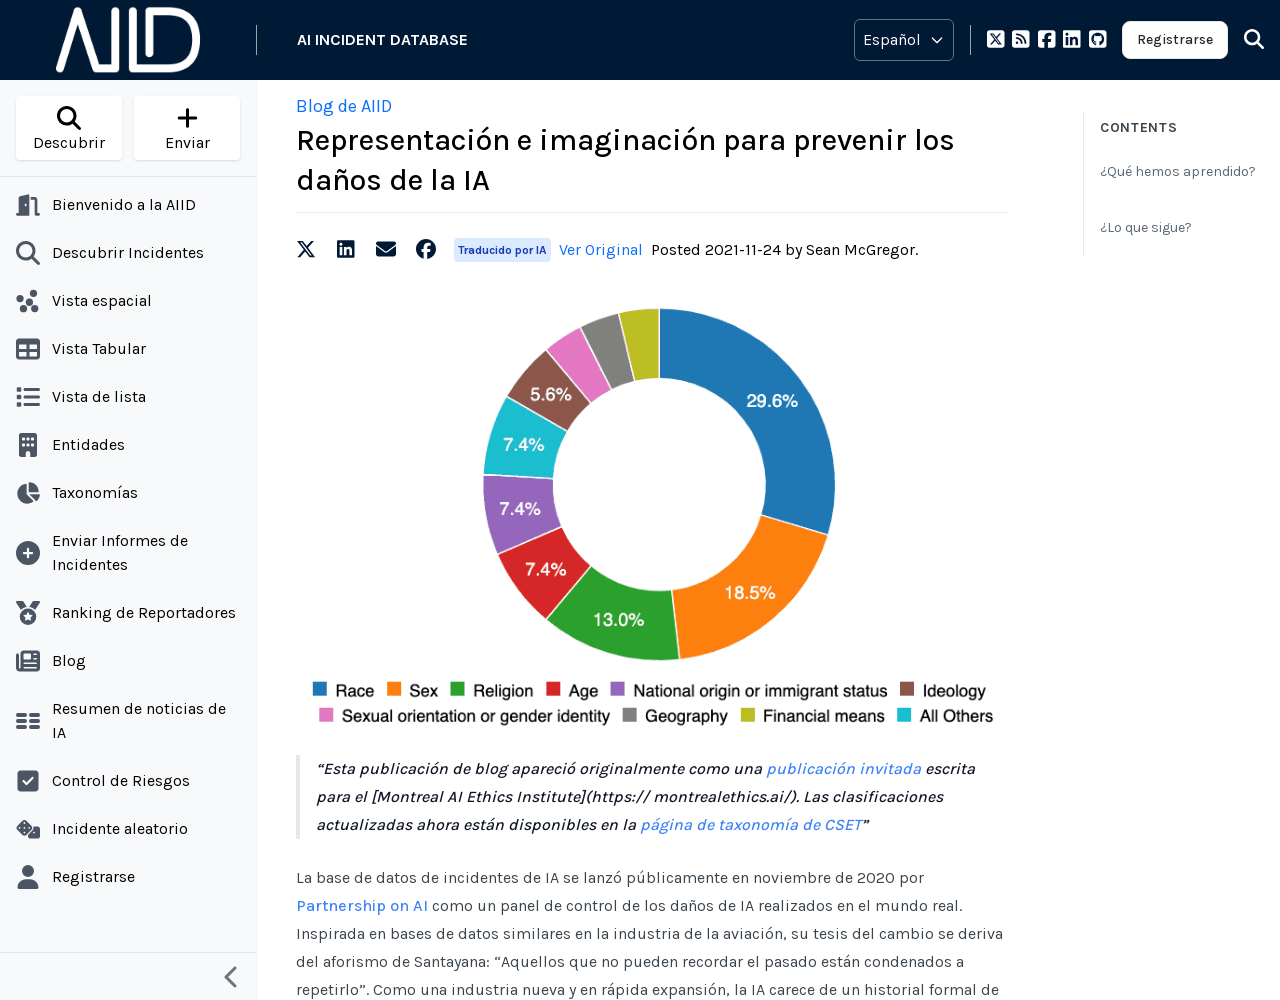

Located blog content element
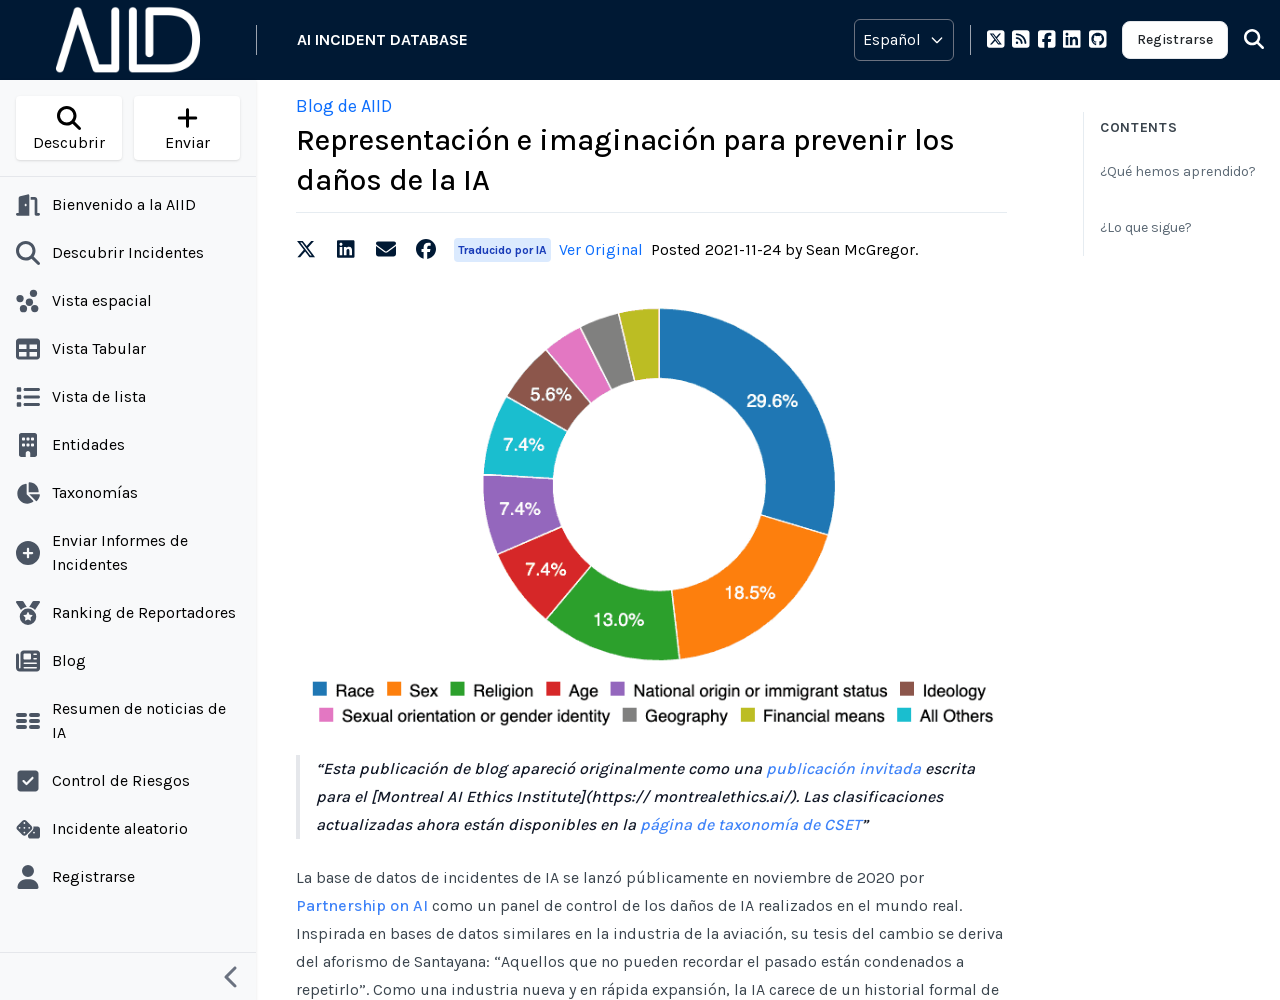

Retrieved blog content text
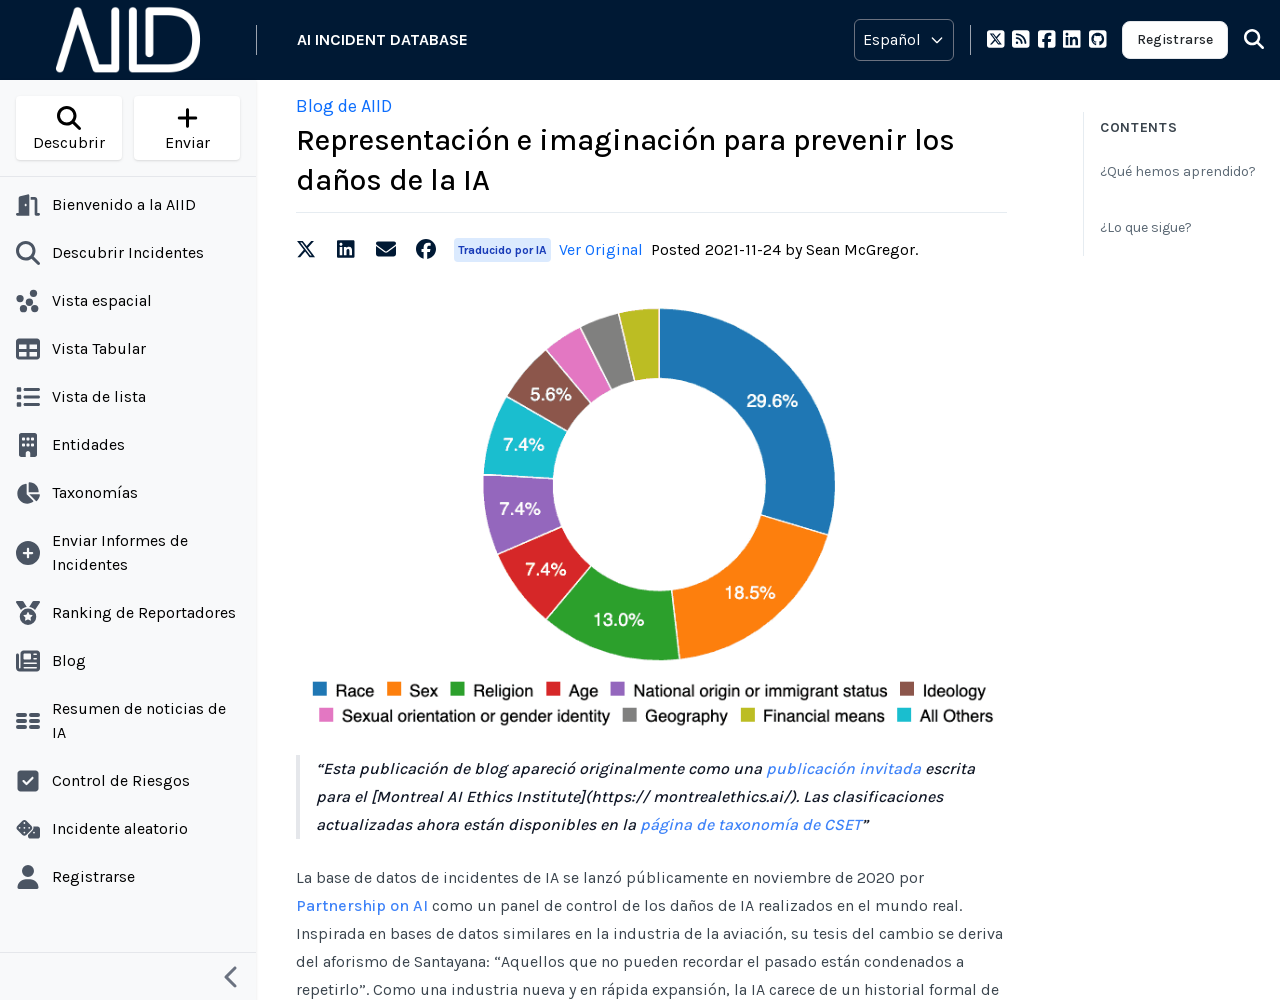

Verified Spanish blog content contains expected text about AI Incident Database launch in November 2020
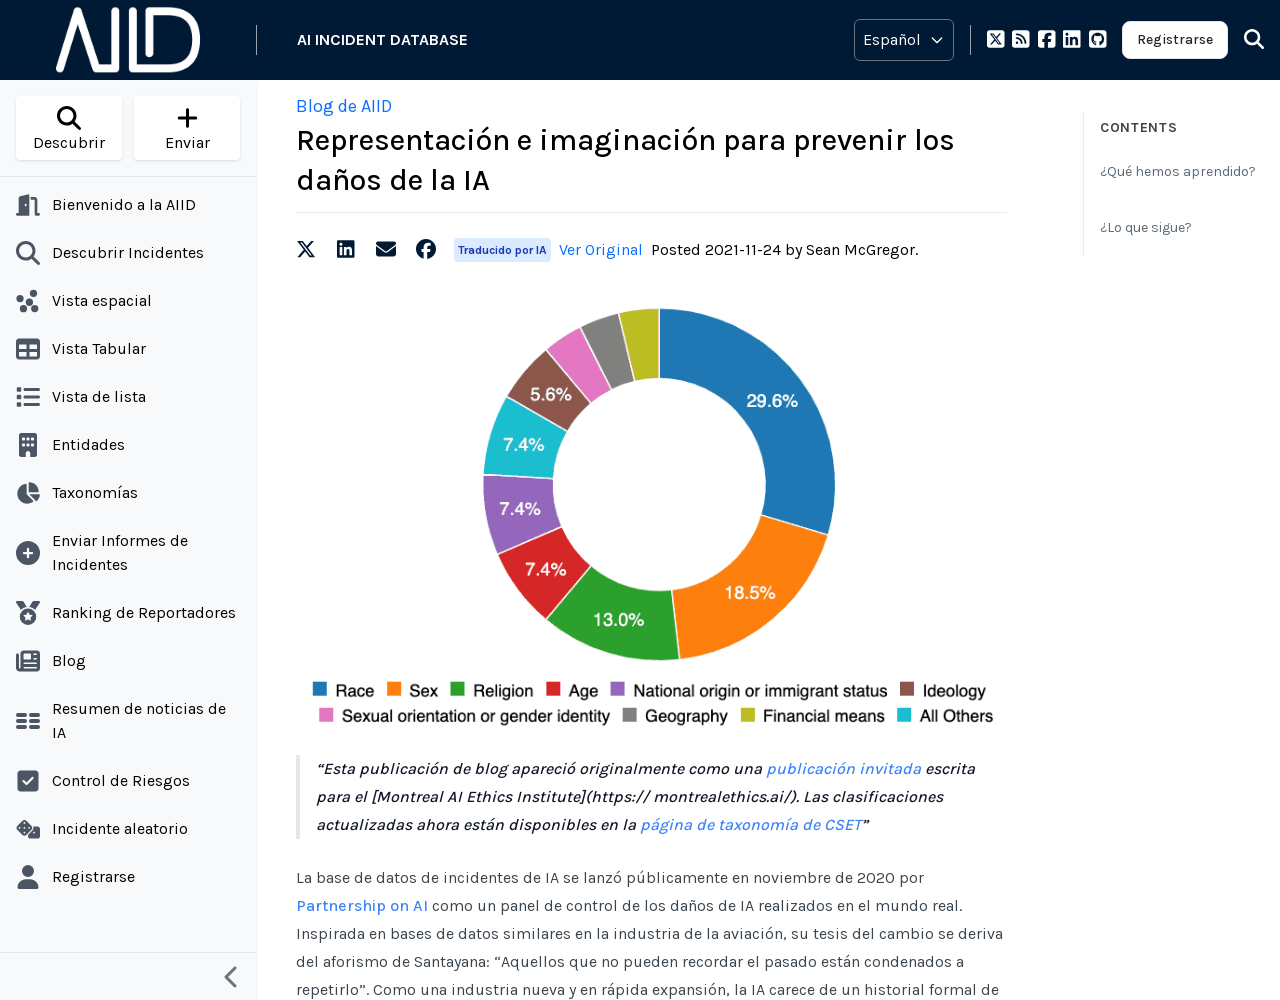

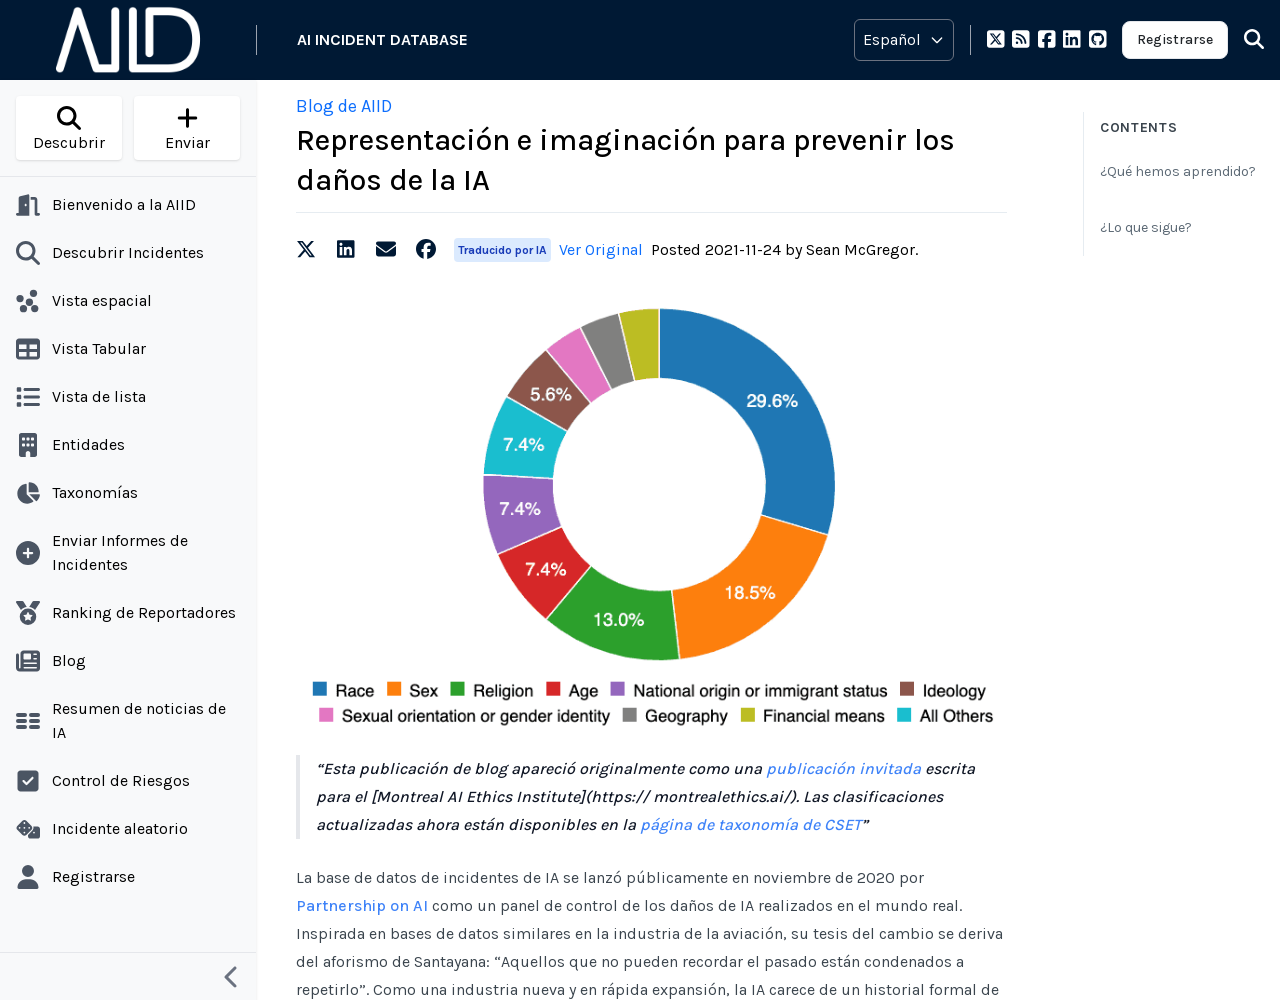